Navigates to the Rahul Shetty Academy automation practice page, maximizes the window, and retrieves the page title for verification.

Starting URL: https://rahulshettyacademy.com/AutomationPractice/

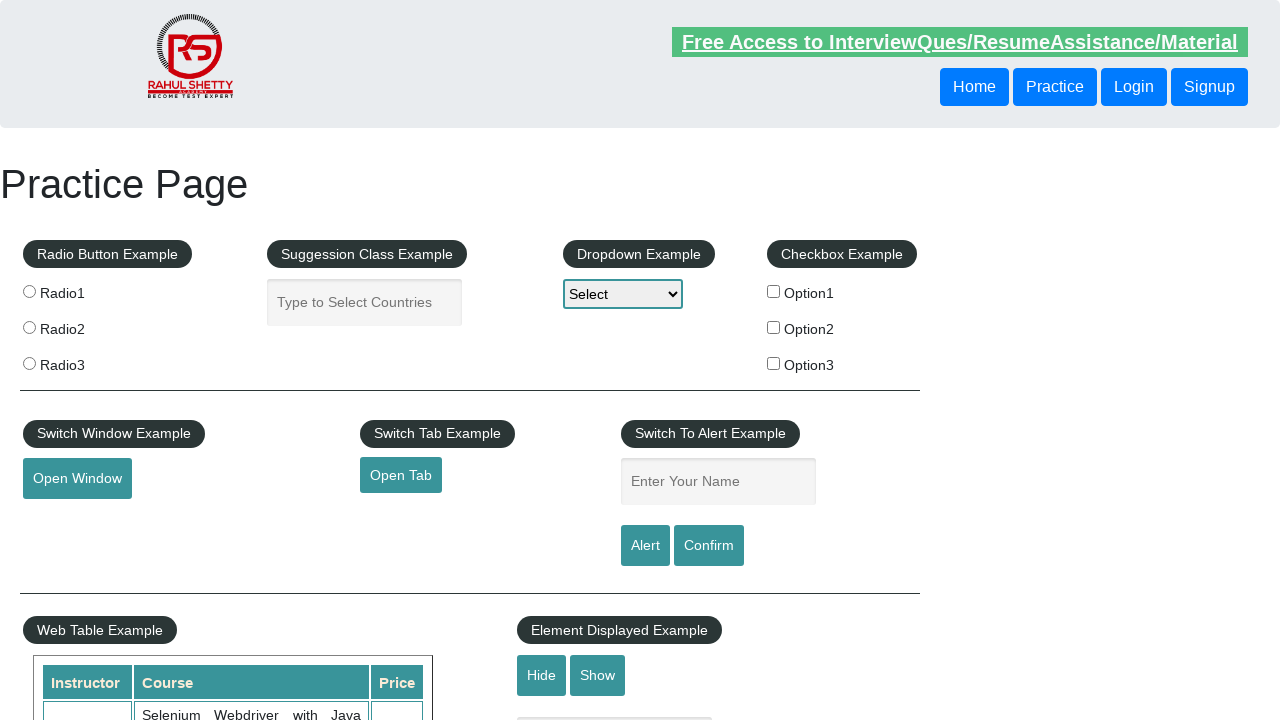

Set viewport size to 1920x1080 (maximized window)
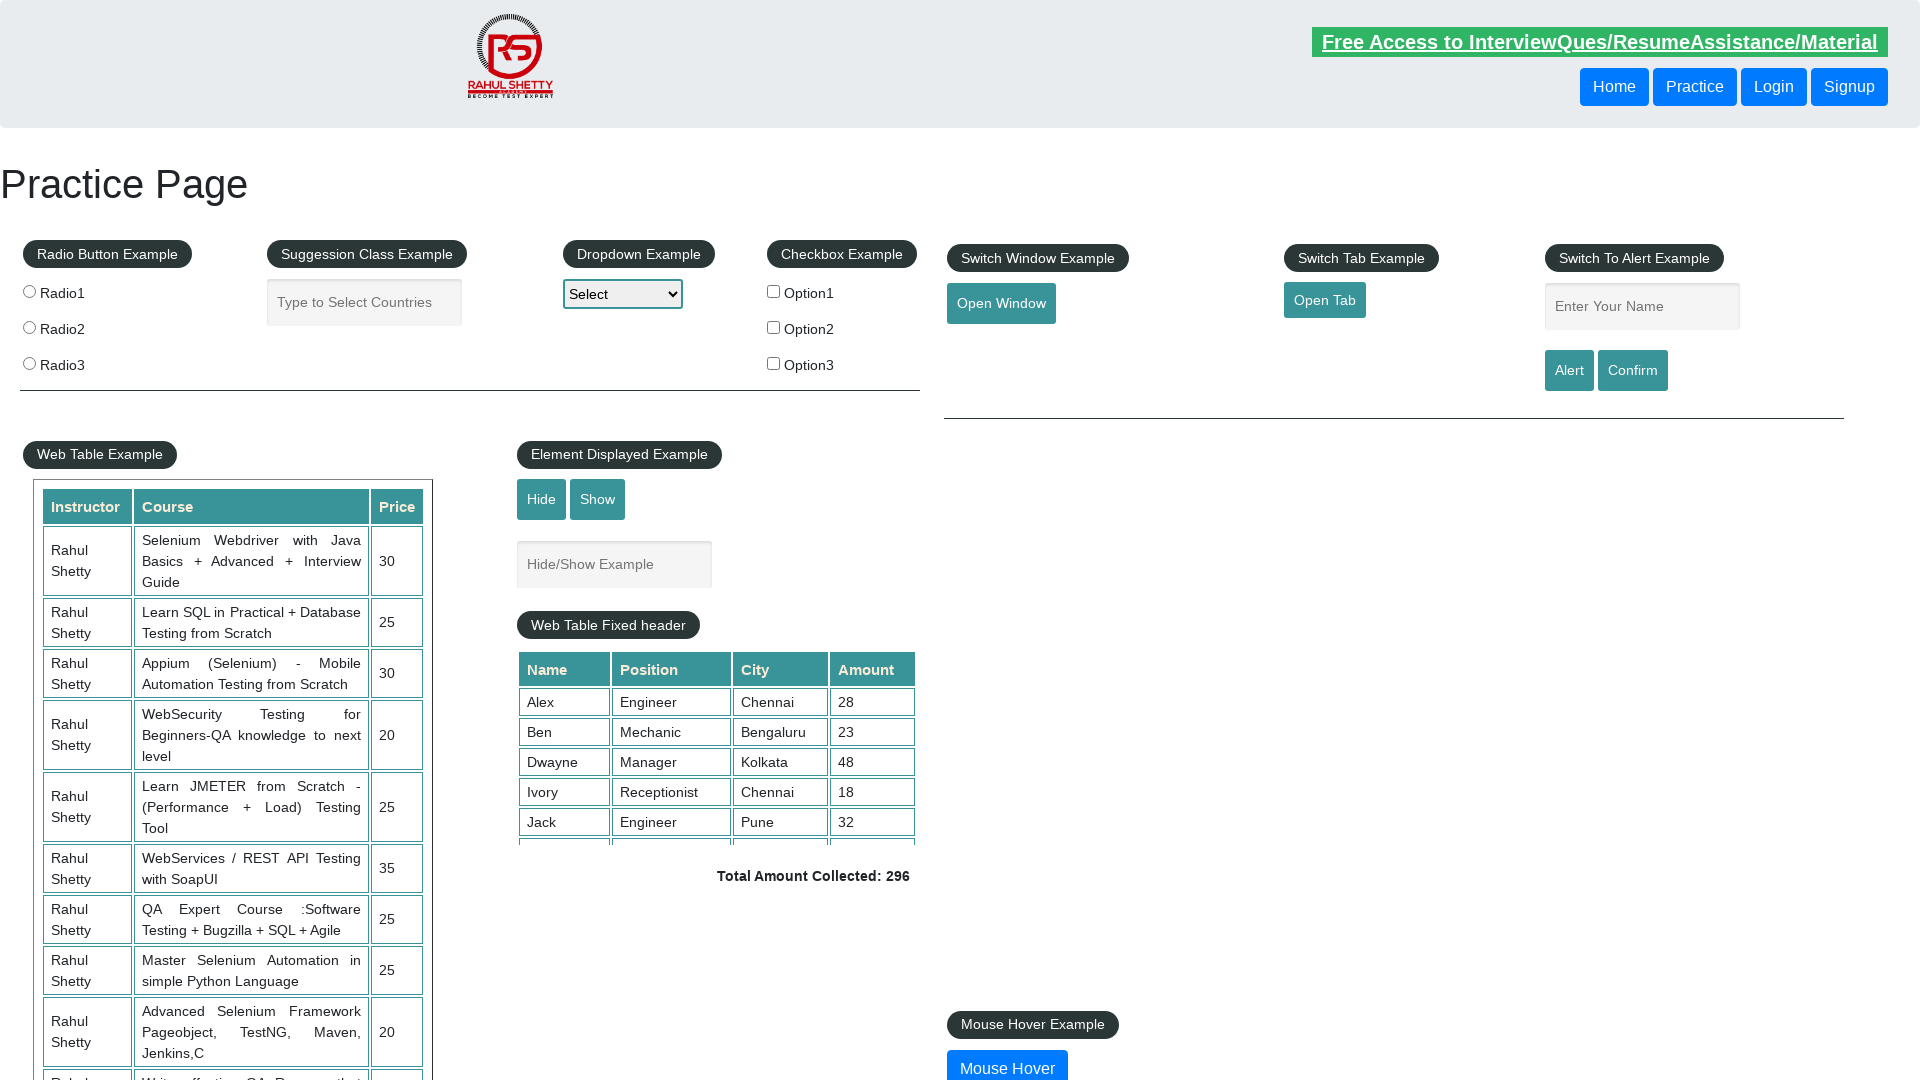

Waited for page to reach domcontentloaded state
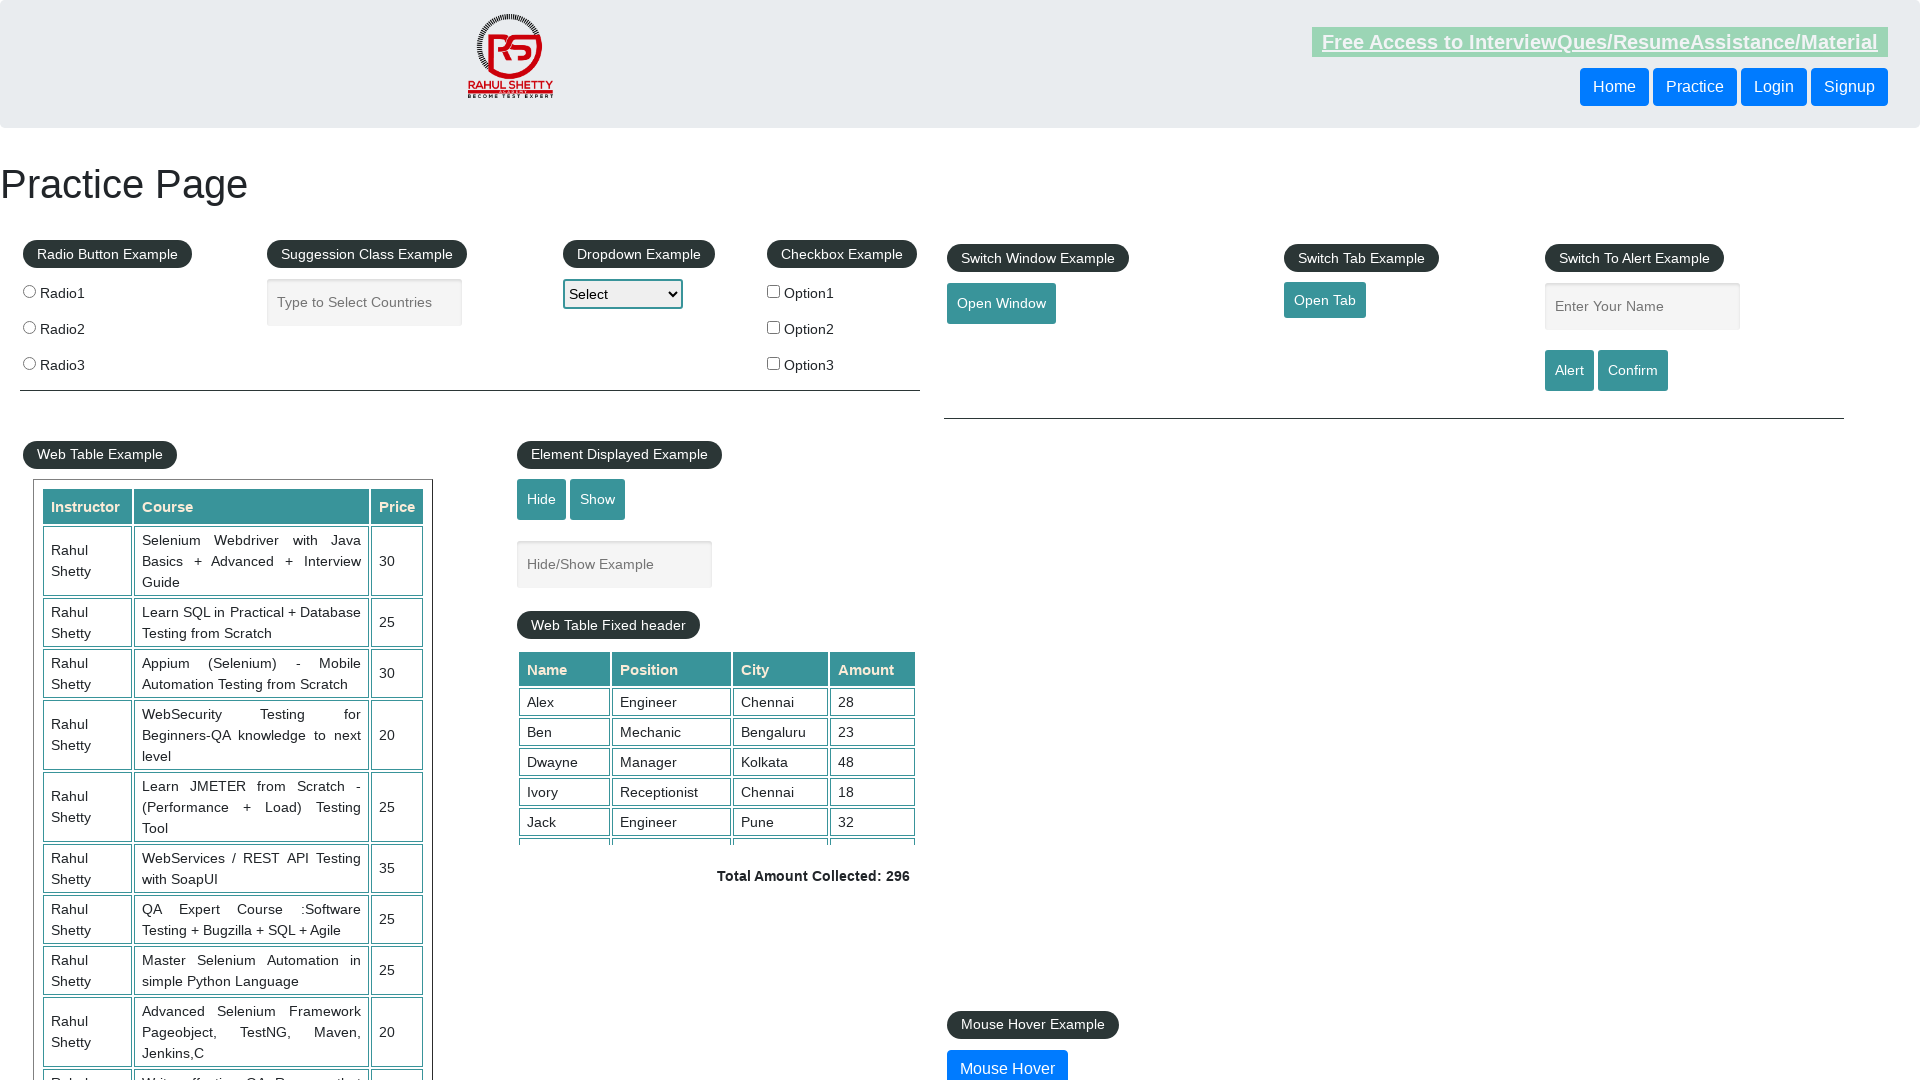

Retrieved page title
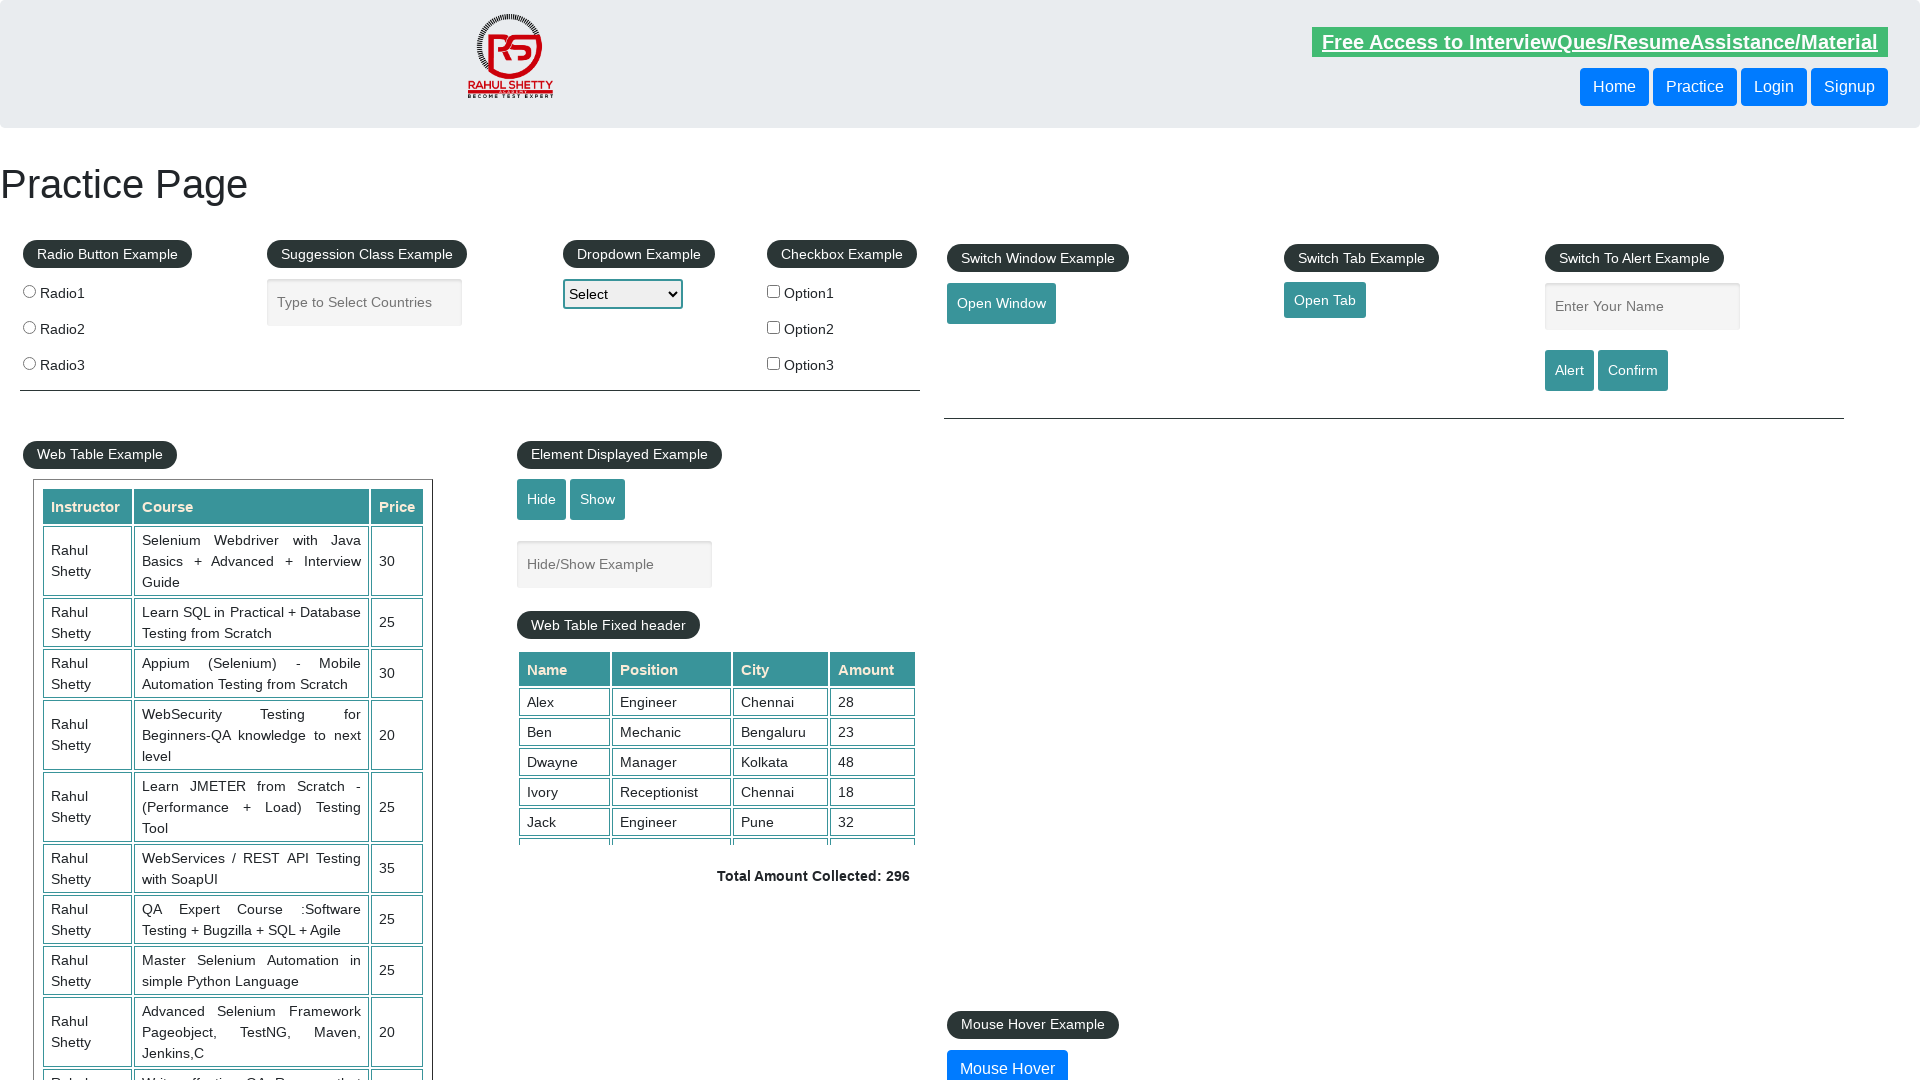

Verified page title is not empty
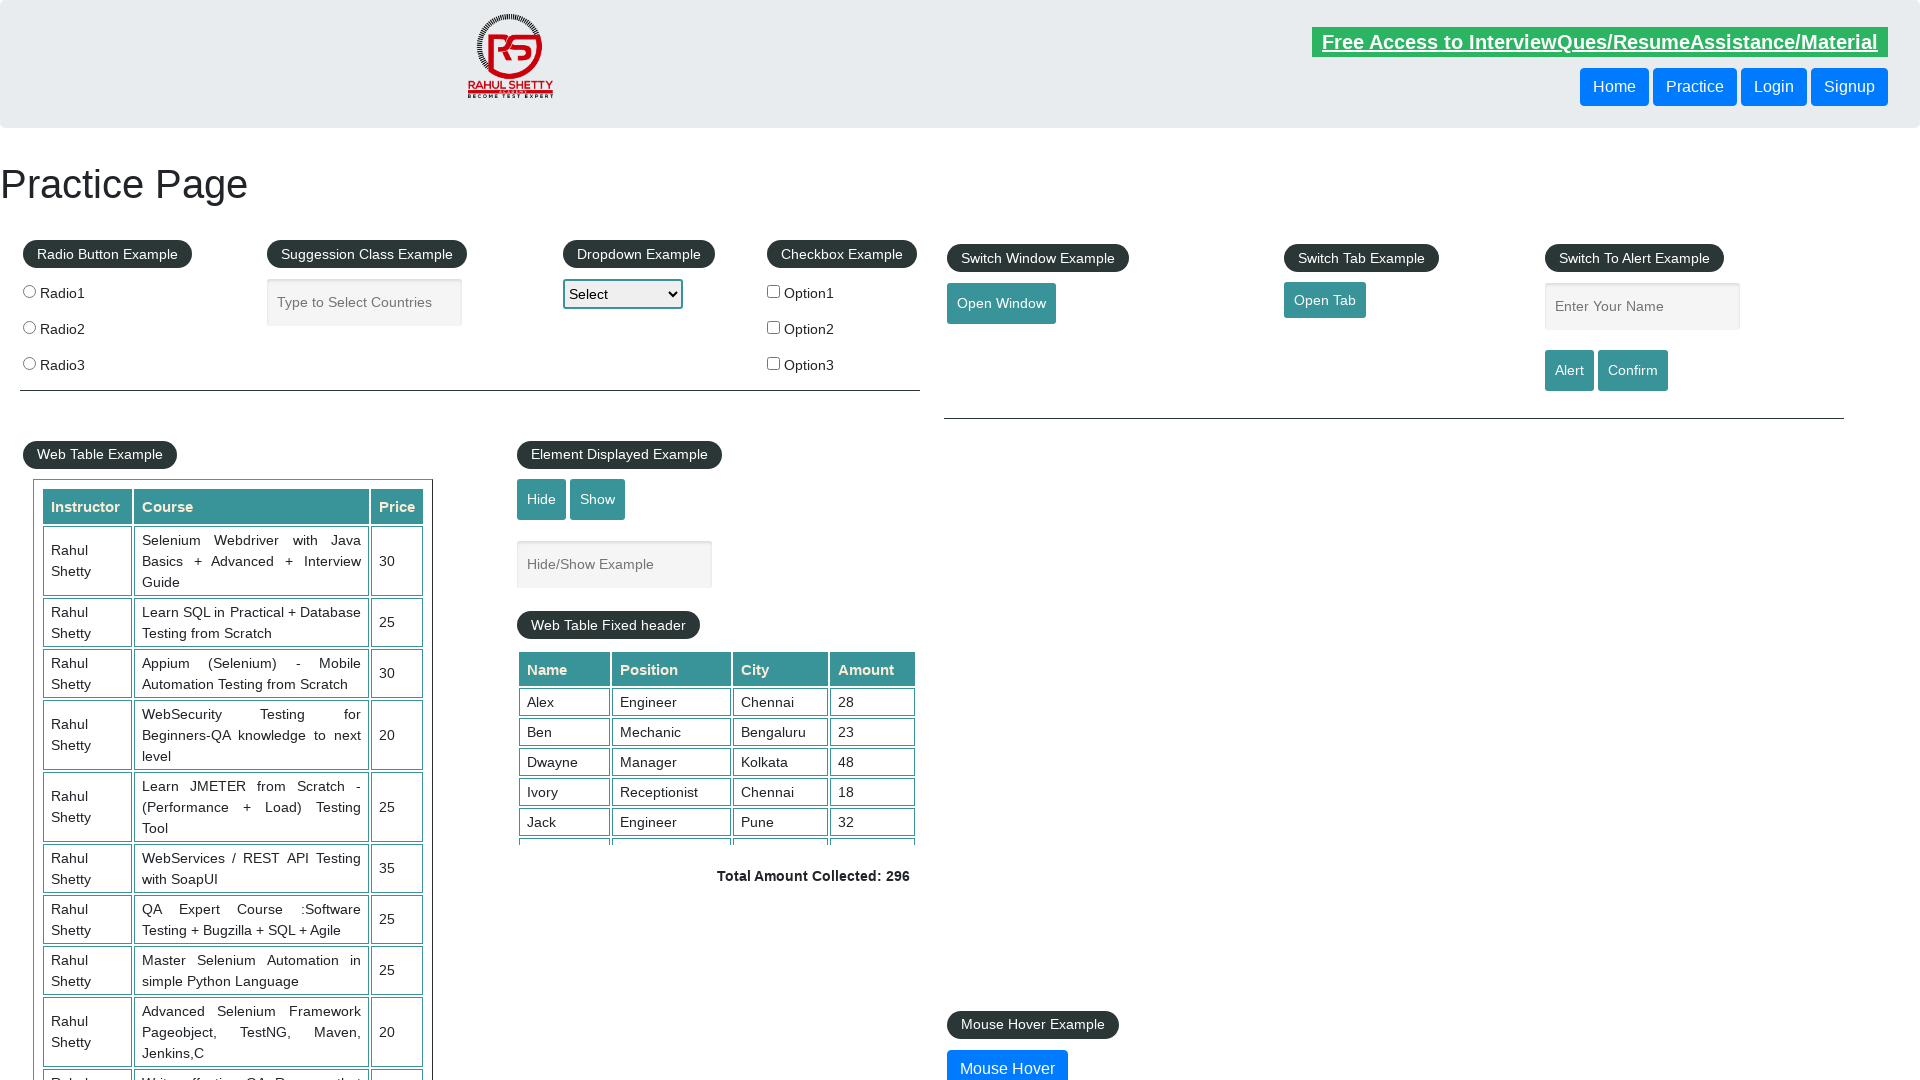

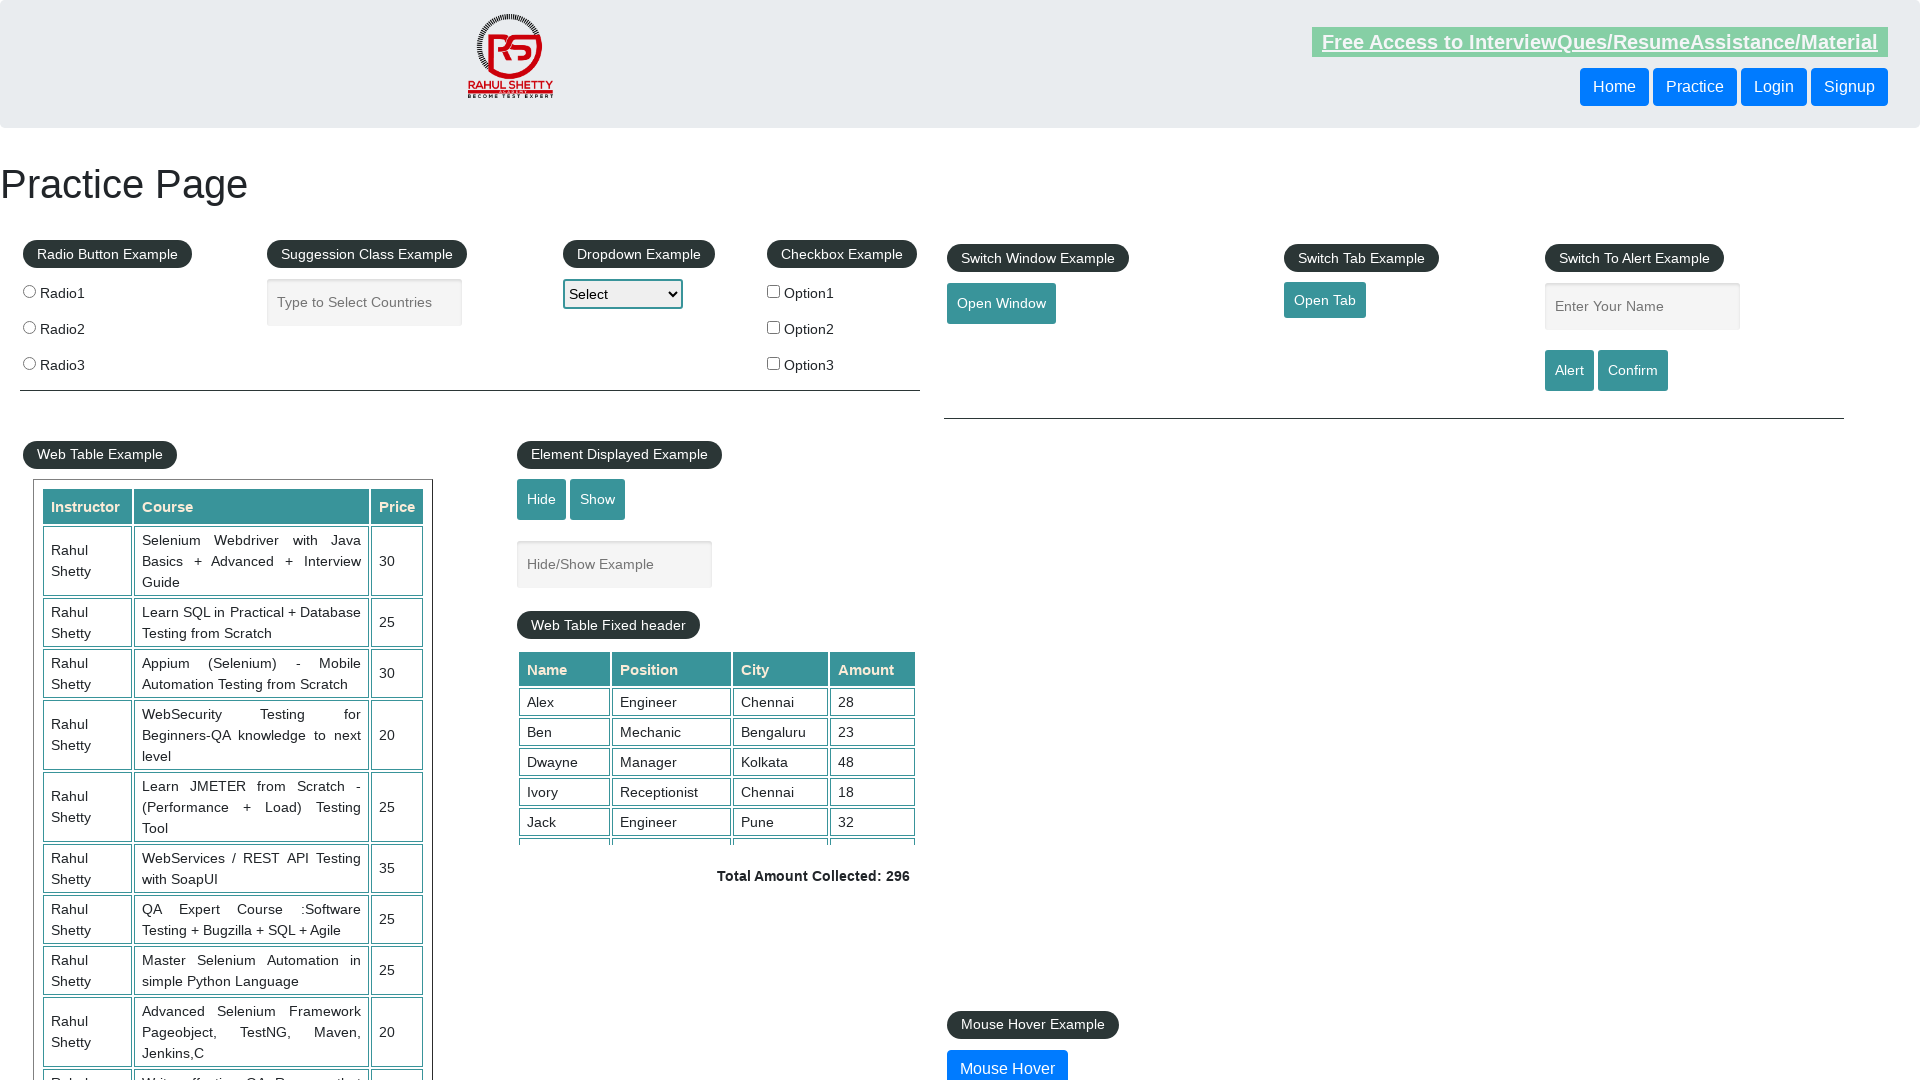